Tests JavaScript execution within an iframe by switching to the iframeResult frame and using JavaScript to modify the innerHTML of a demo element to display the current date.

Starting URL: https://www.w3schools.com/html/tryit.asp?filename=tryhtml_scripts_intro

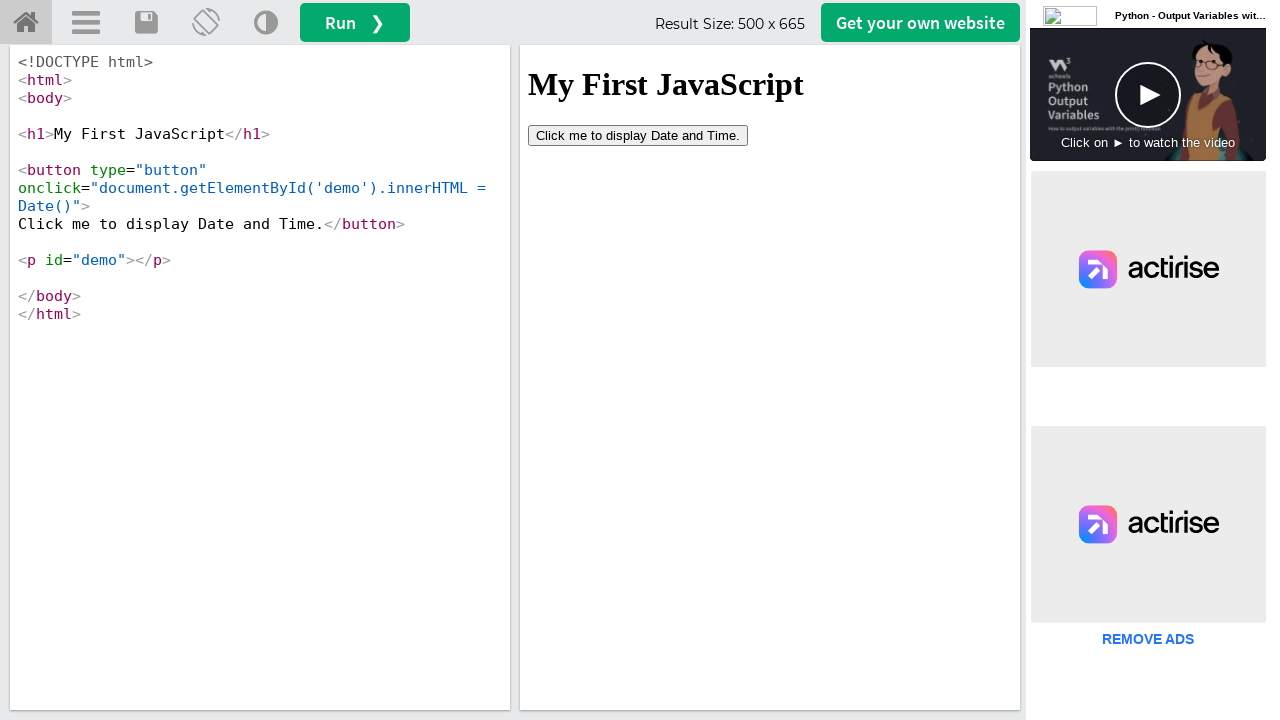

Located iframeResult frame
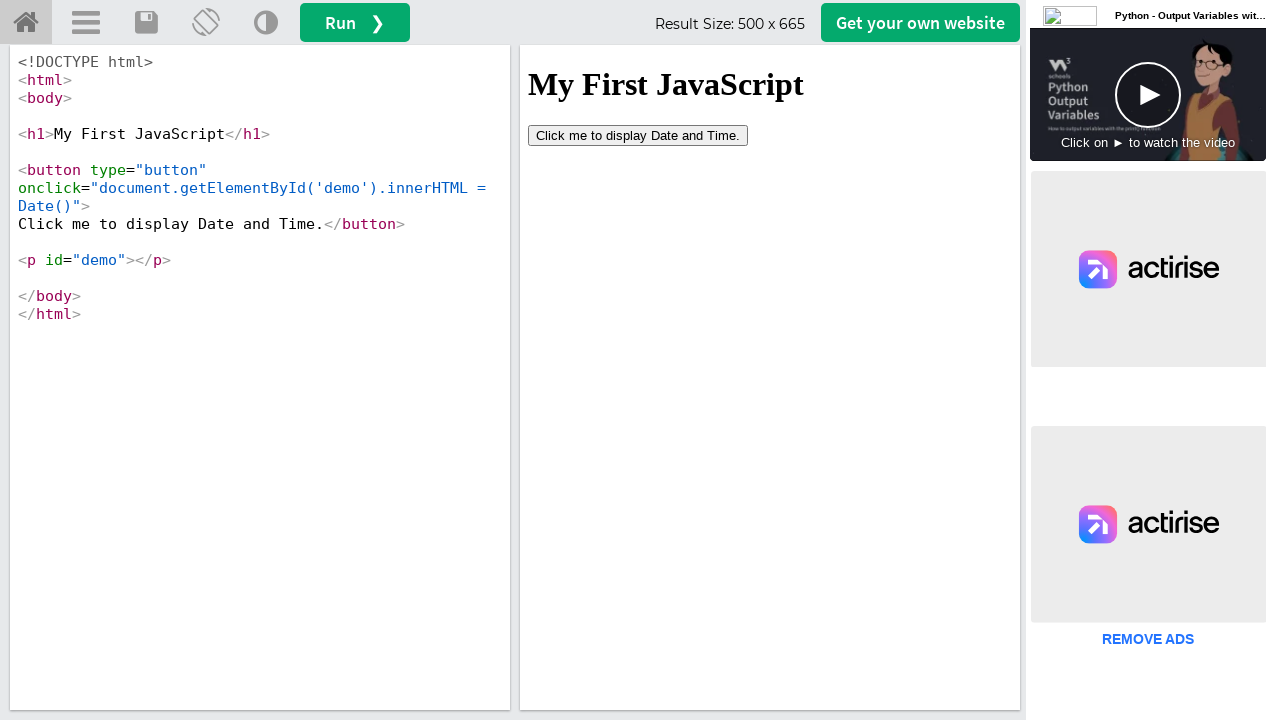

Executed JavaScript to set demo element innerHTML to current date
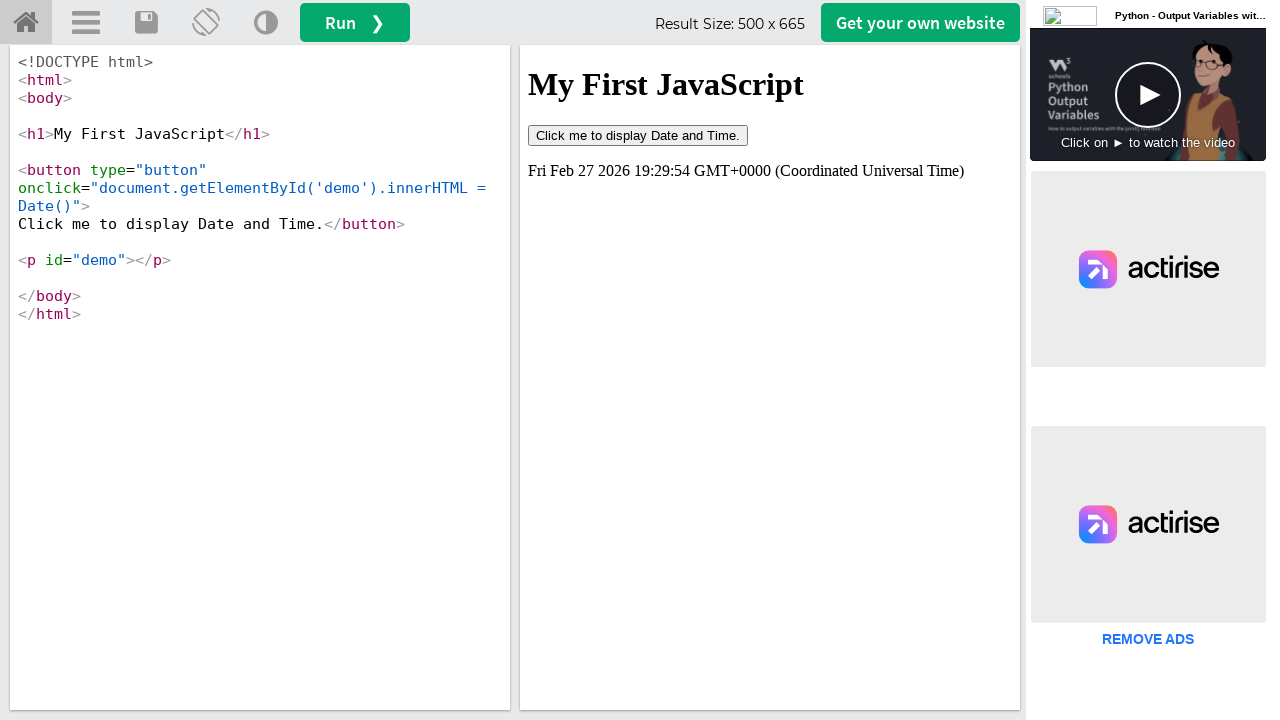

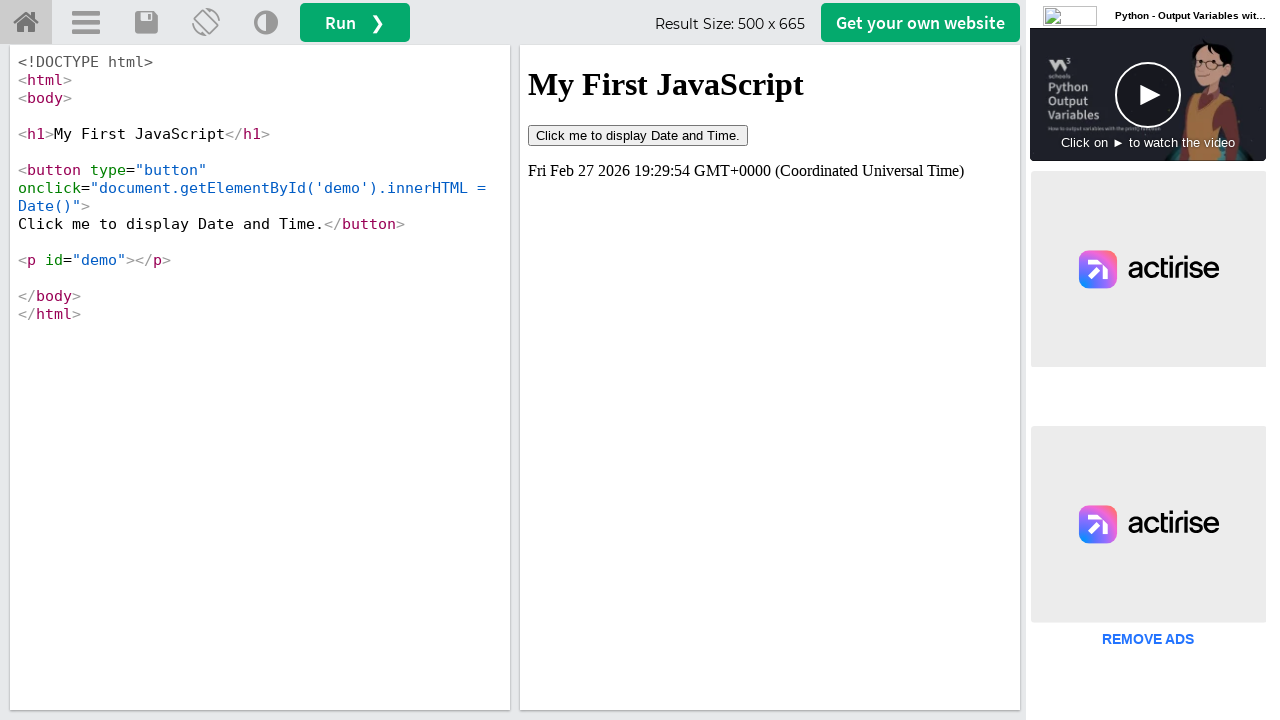